Tests contact form submission by filling in first name, last name, email address, and comments fields, then submitting the form

Starting URL: https://www.automationtesting.co.uk/contactForm.html

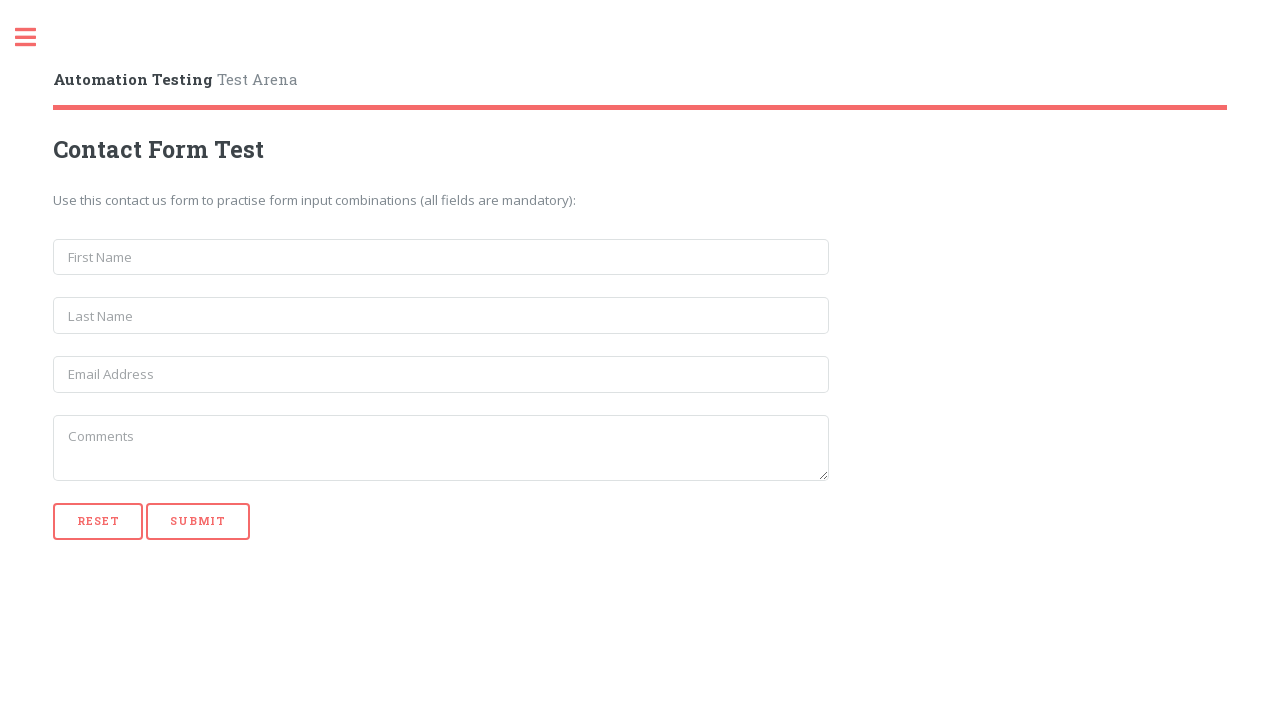

Filled first name field with 'Peter' on .feedback-input
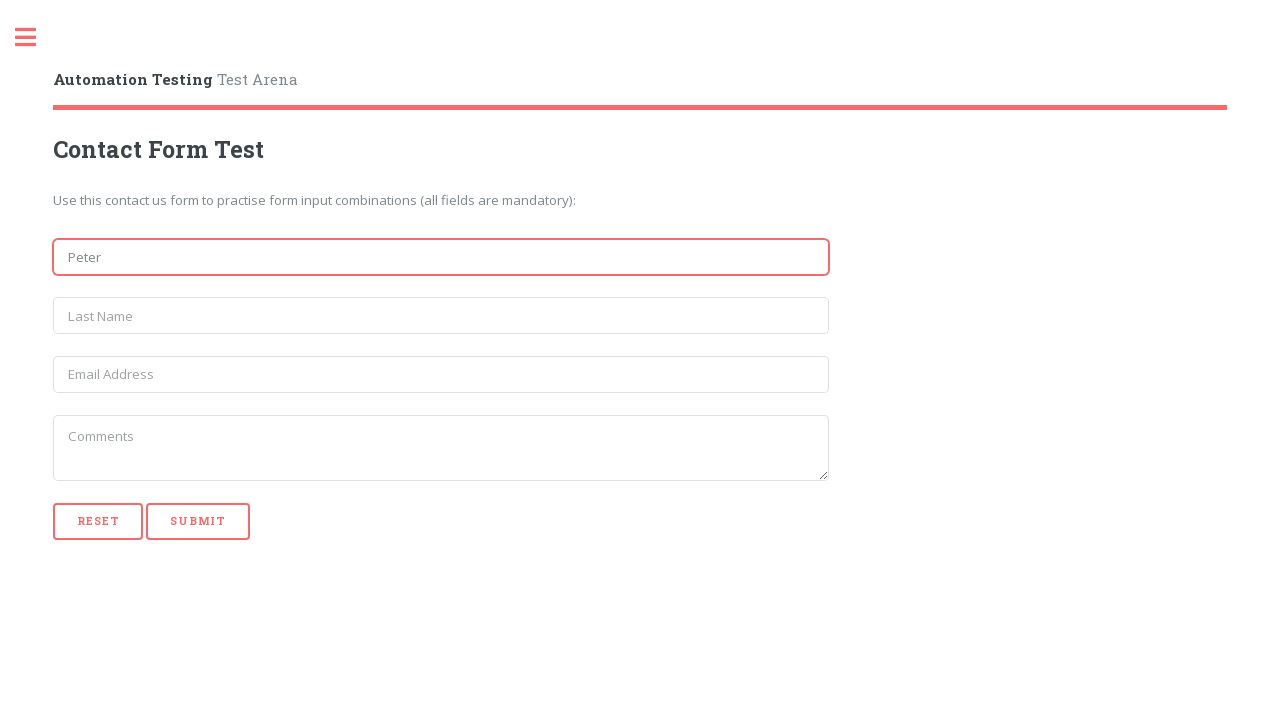

Filled last name field with 'Mrkvička' on [placeholder='Last Name']
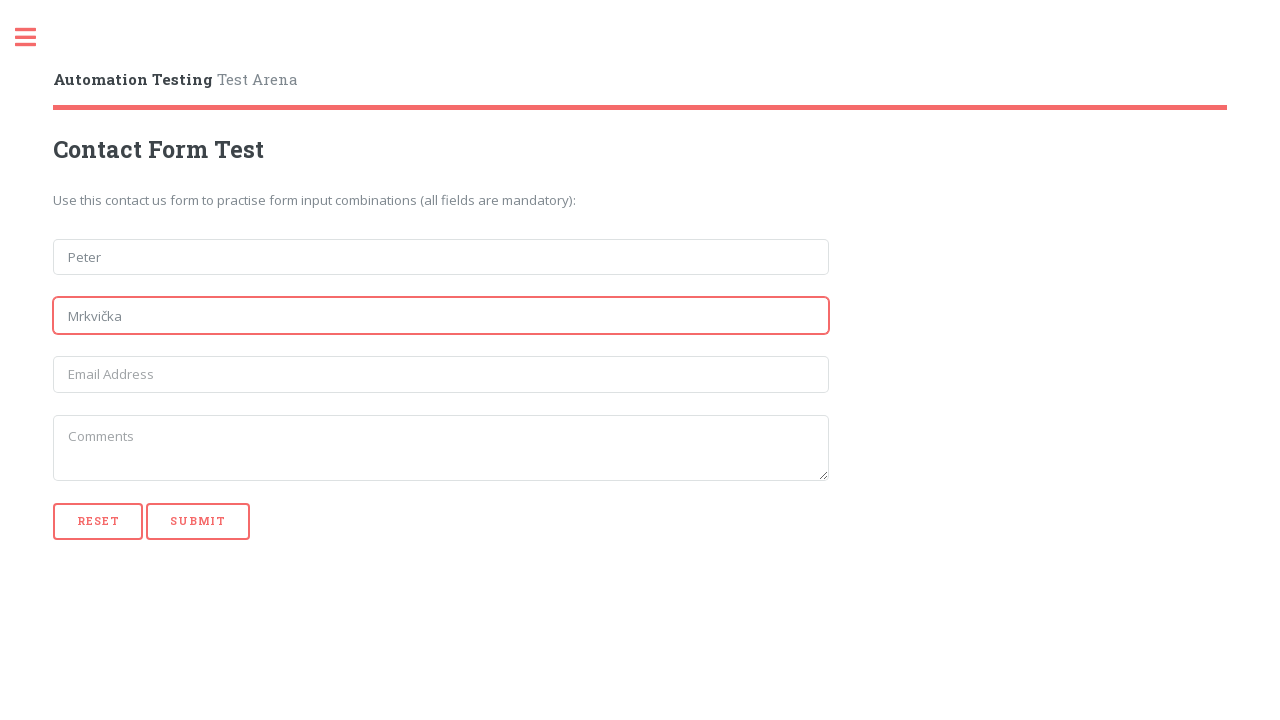

Filled email address field with 'email@email.com' on [placeholder='Email Address']
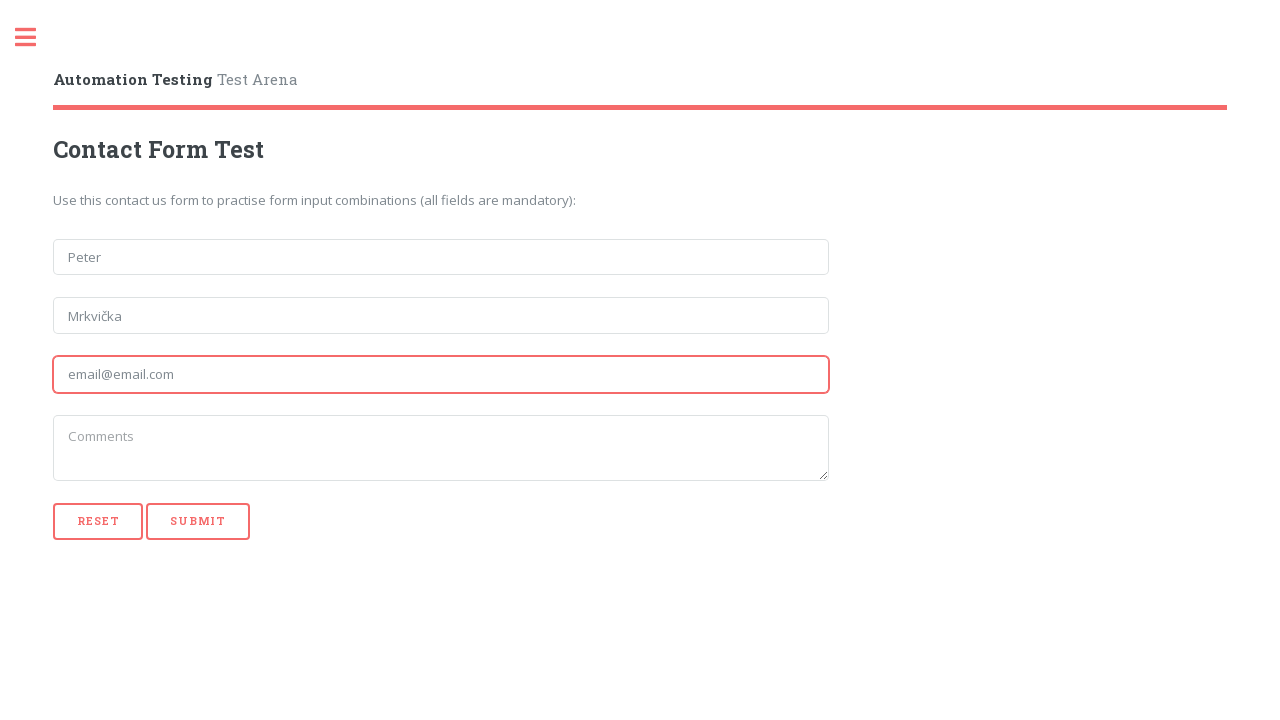

Filled comments field with 'Testing in Selenium' on [placeholder='Comments']
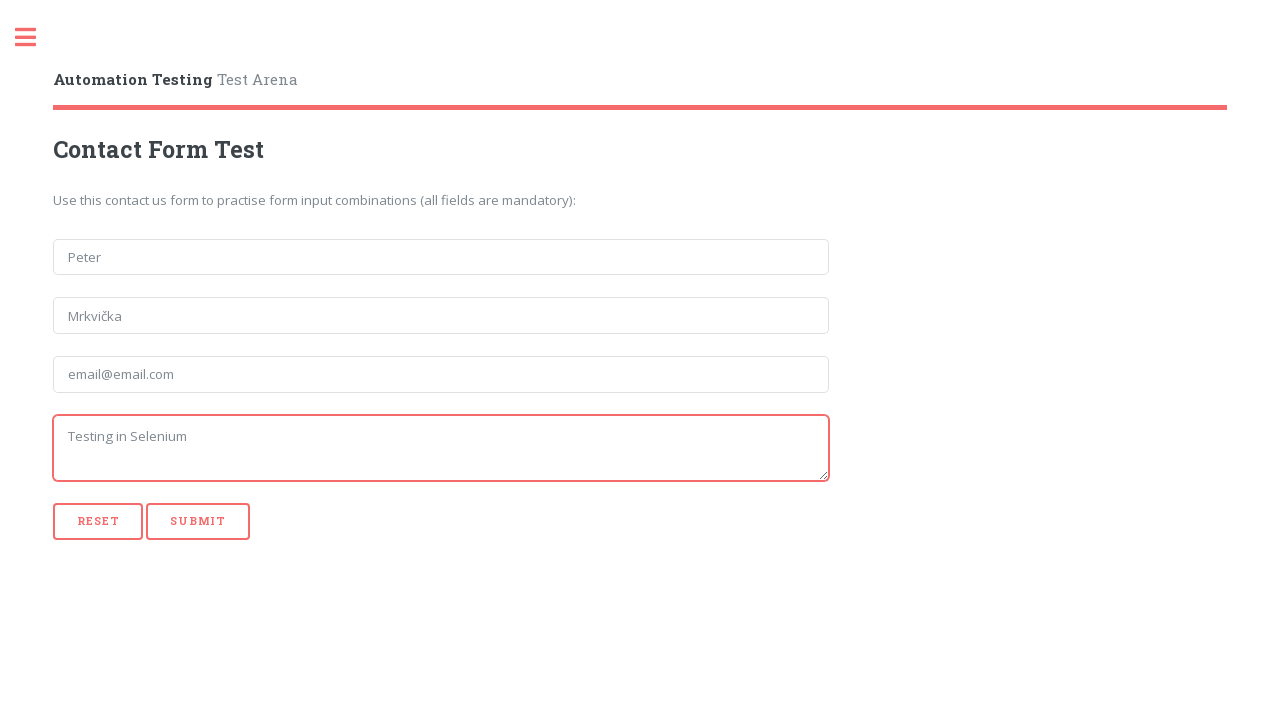

Clicked submit button to submit contact form at (198, 521) on [type='submit']
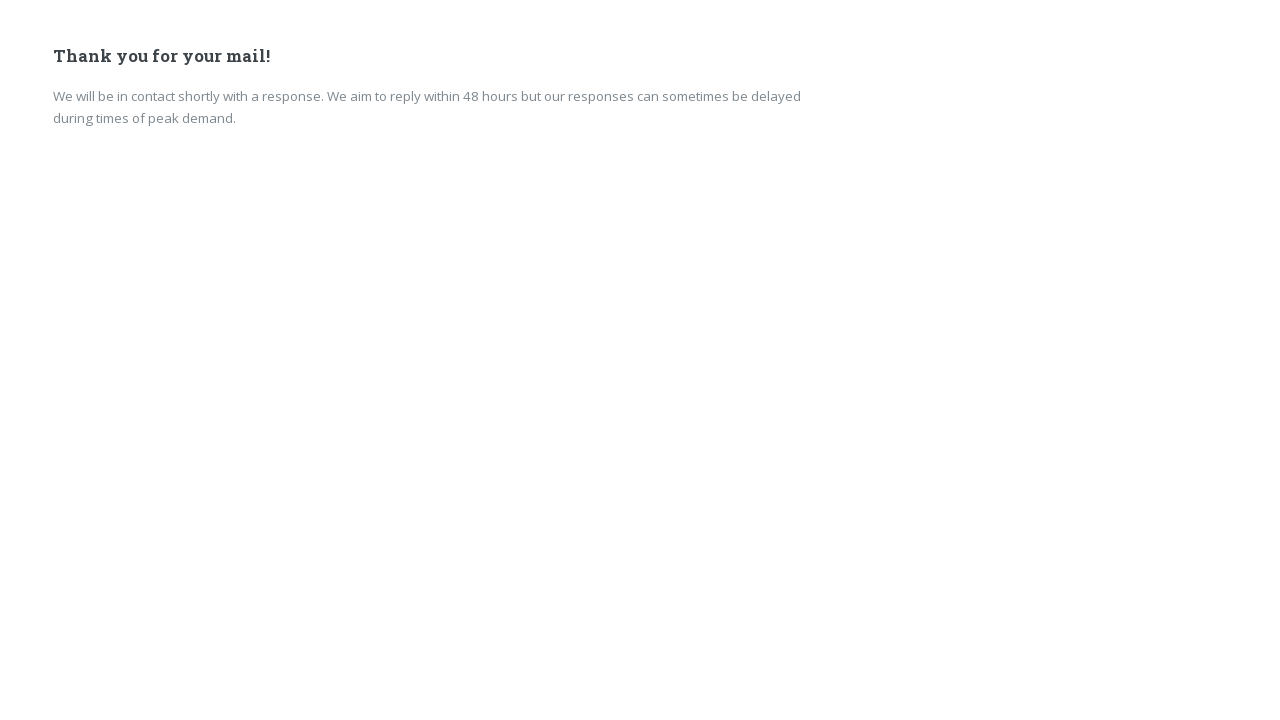

Form submission confirmation message appeared
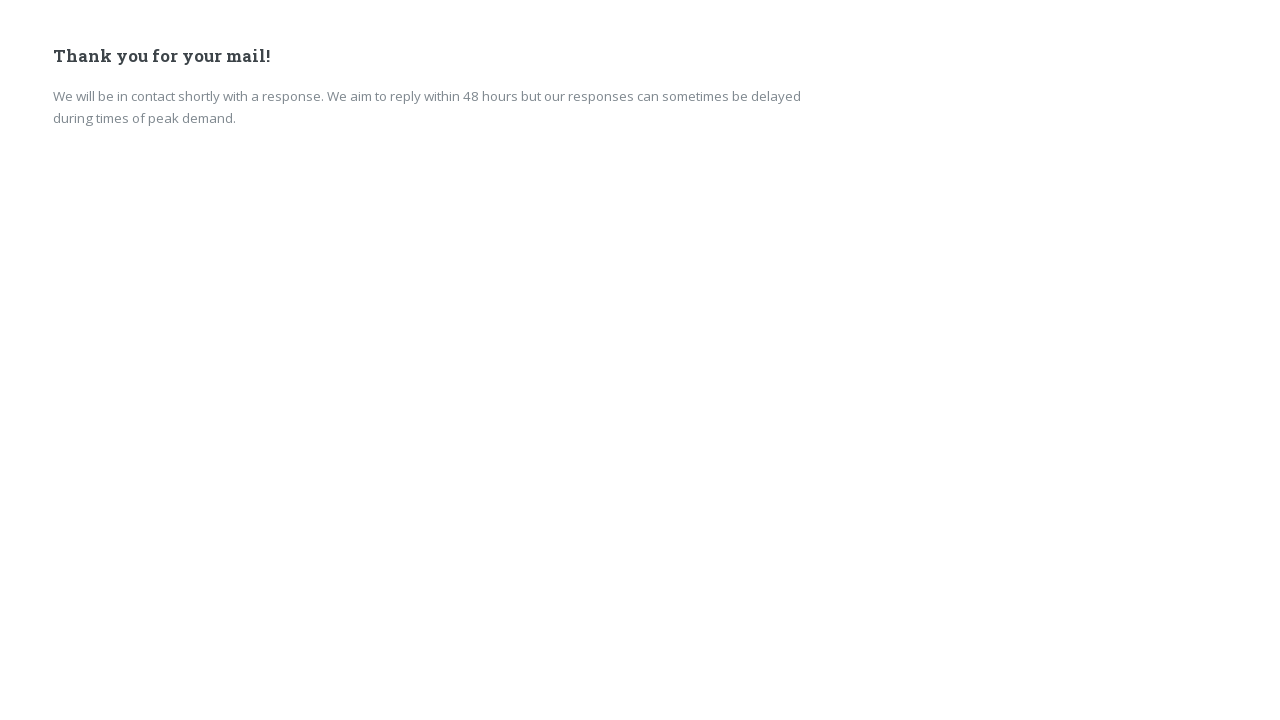

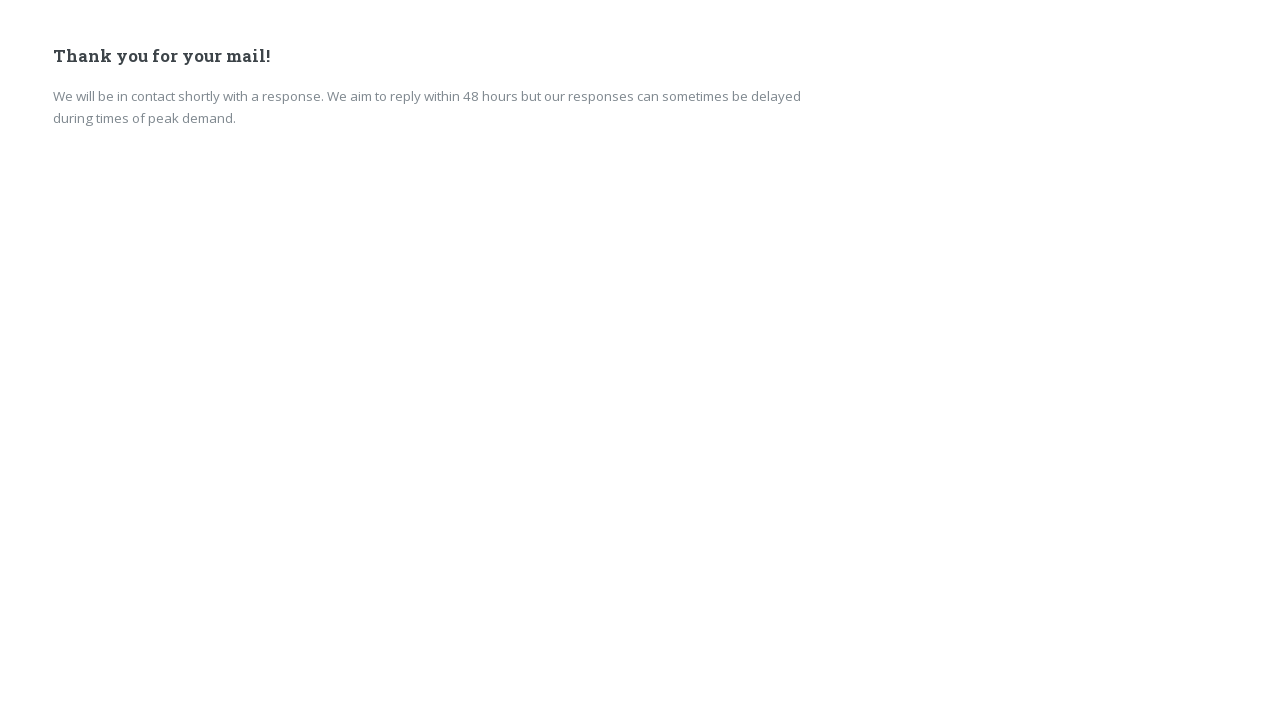